Tests calculator 2+2=4 using button clicks

Starting URL: http://mhunterak.github.io/calc.html

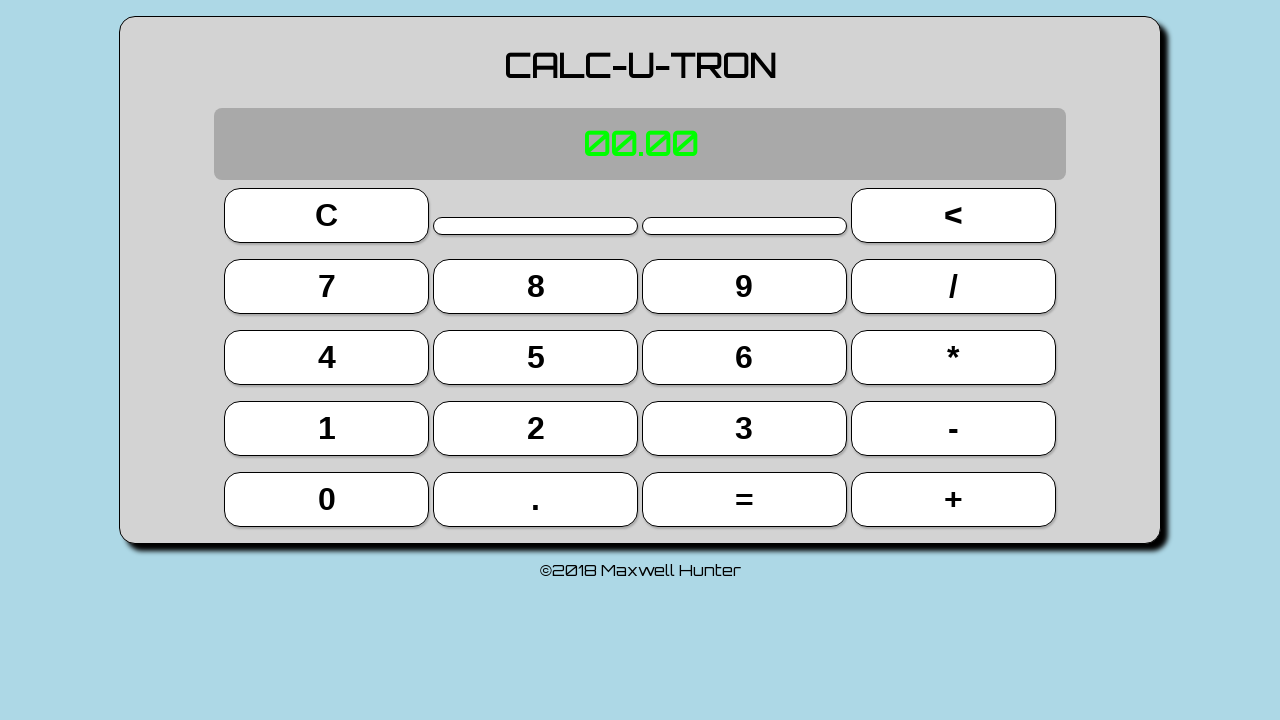

Located button '2' (nth 13)
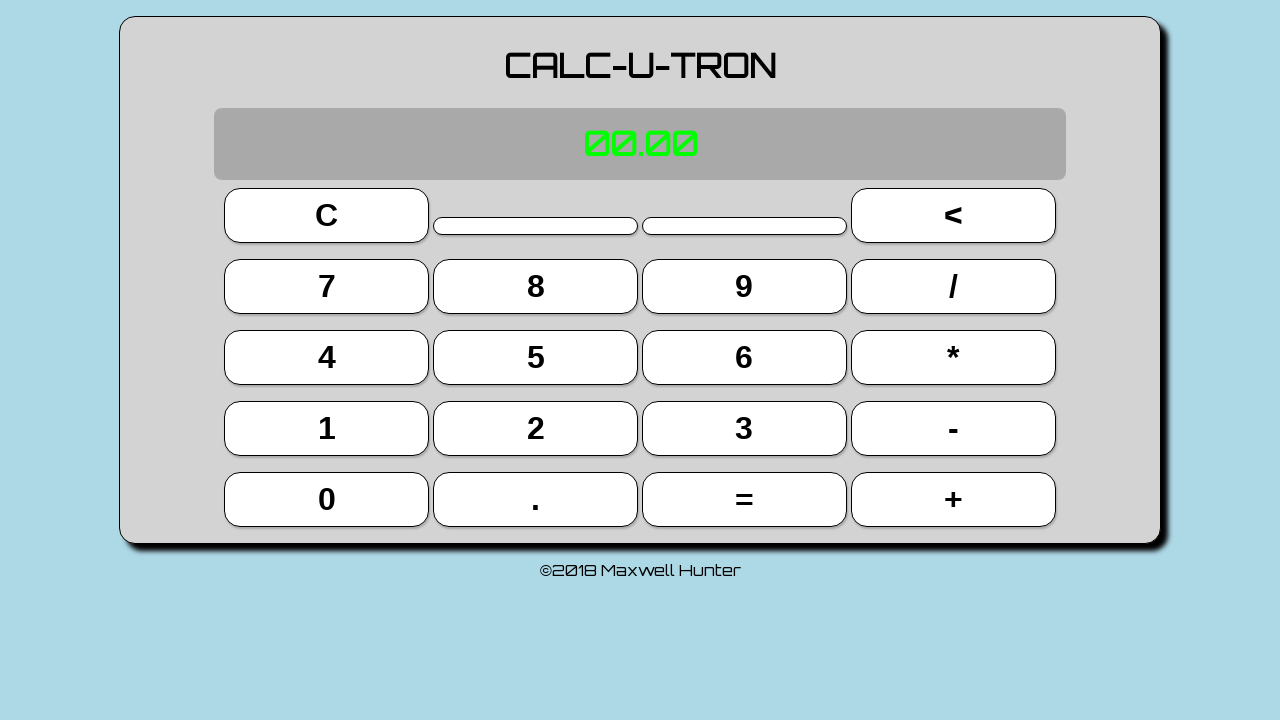

Located button '+' (nth 19)
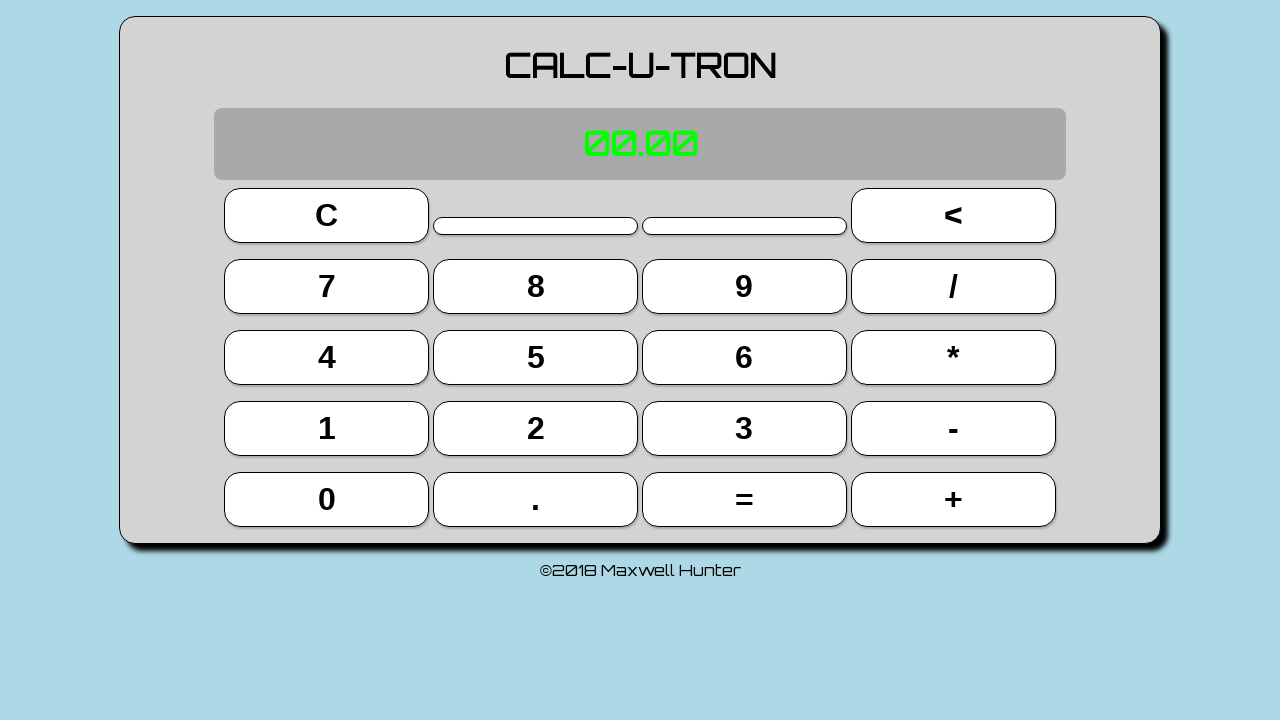

Located button '=' (nth 18)
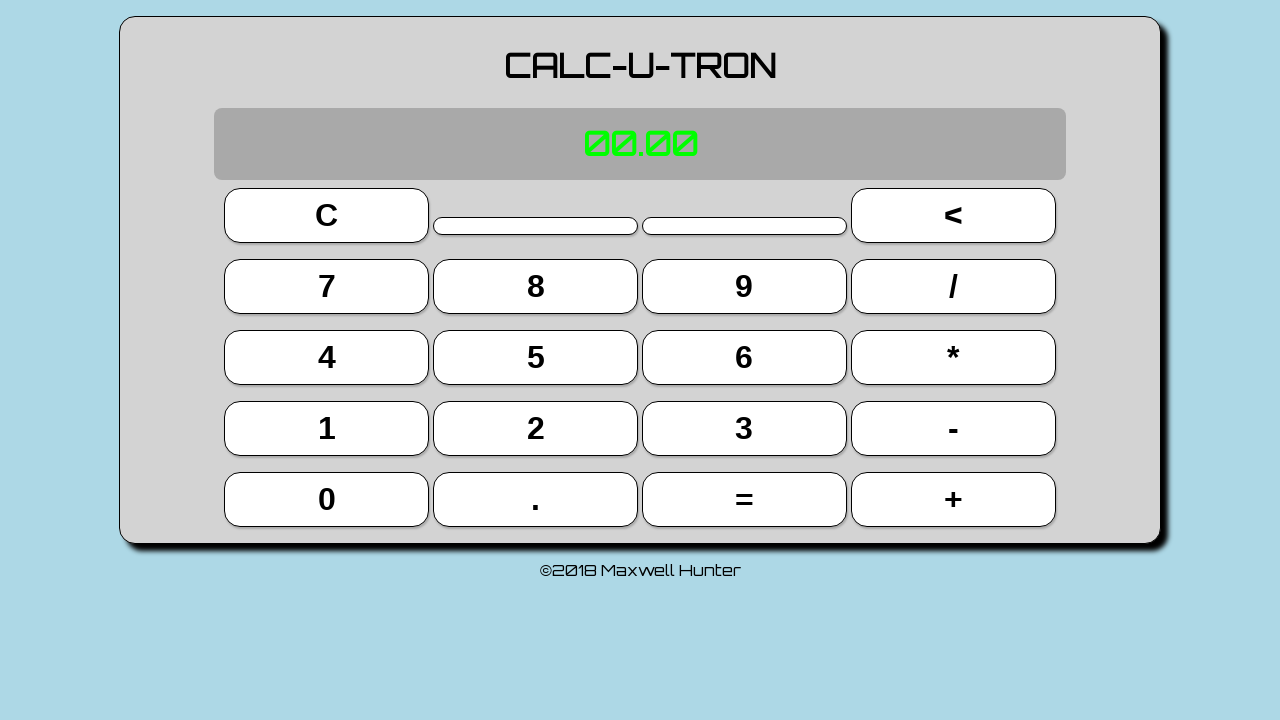

Clicked button '2' at (536, 428) on button >> nth=13
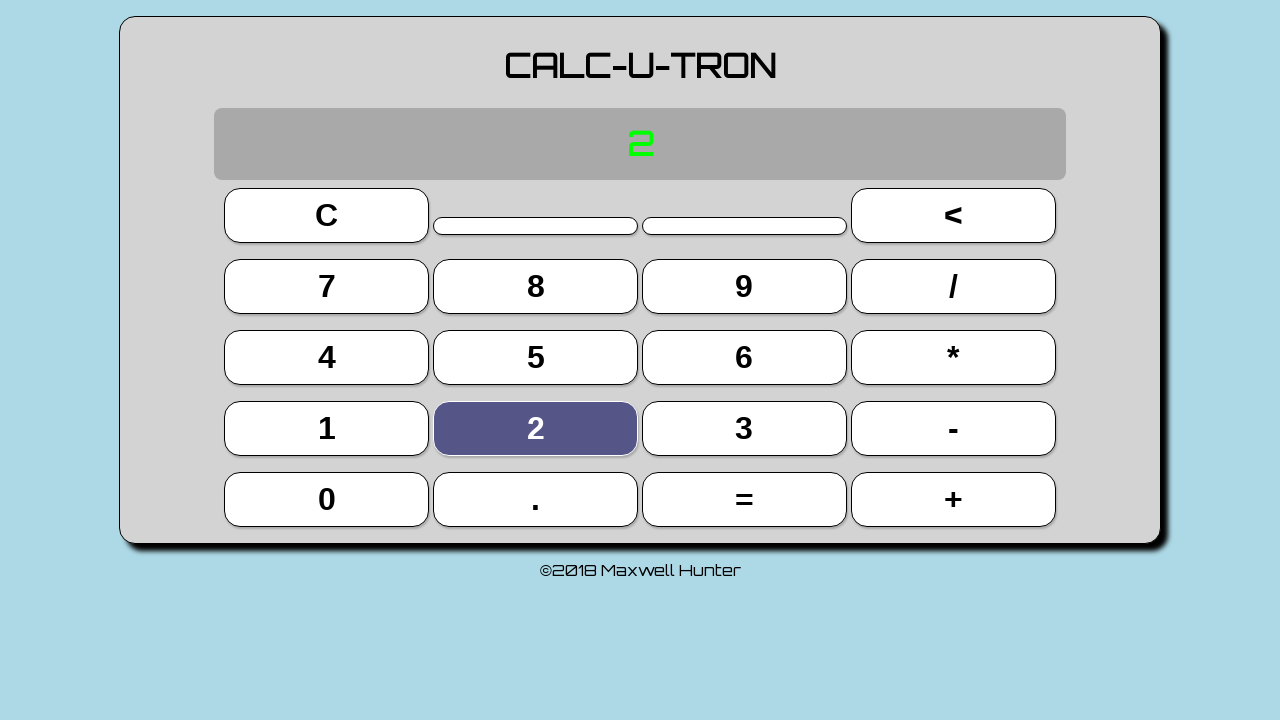

Clicked button '+' at (953, 499) on button >> nth=19
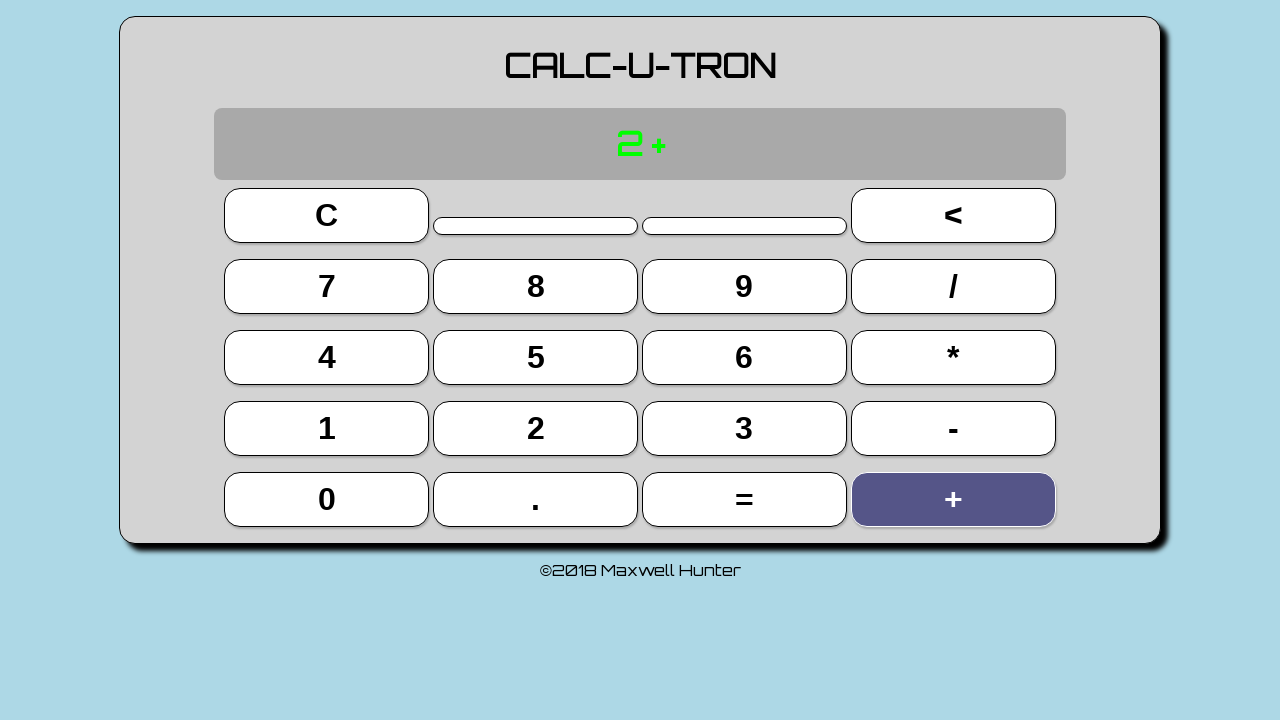

Clicked button '2' at (536, 428) on button >> nth=13
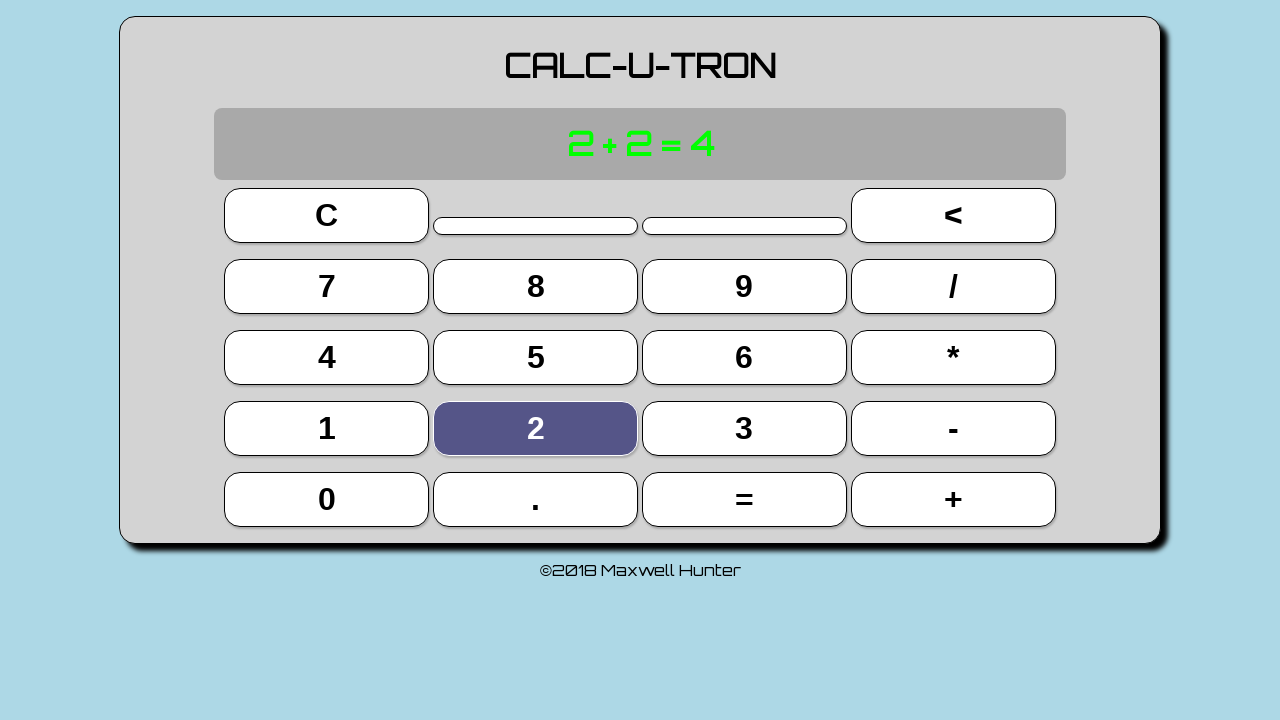

Clicked button '=' to calculate result at (744, 499) on button >> nth=18
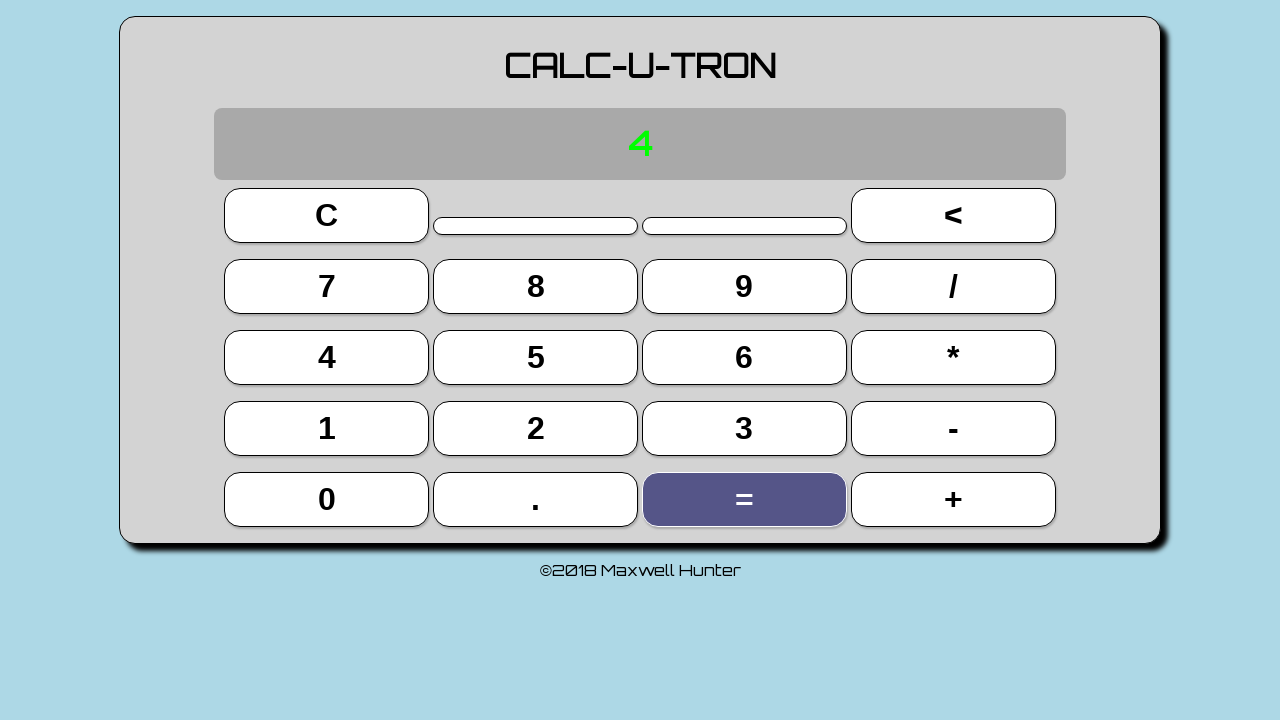

Located display element
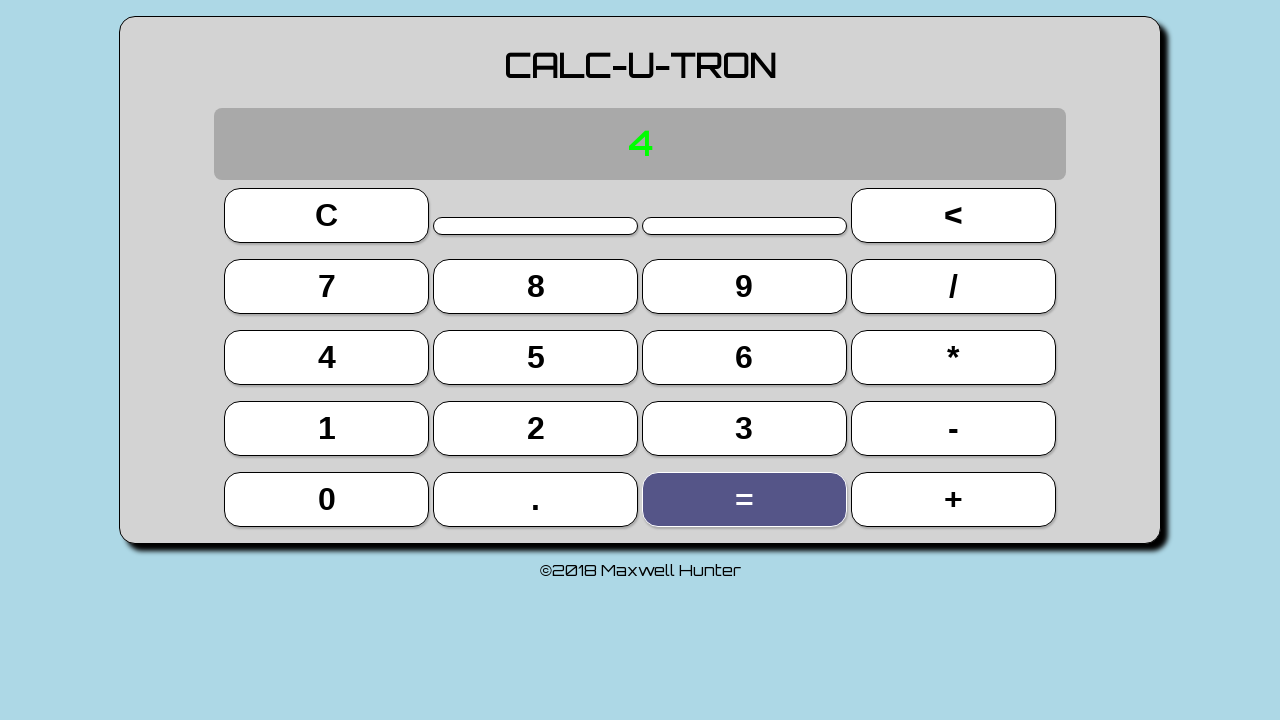

Verified calculator result is '4'
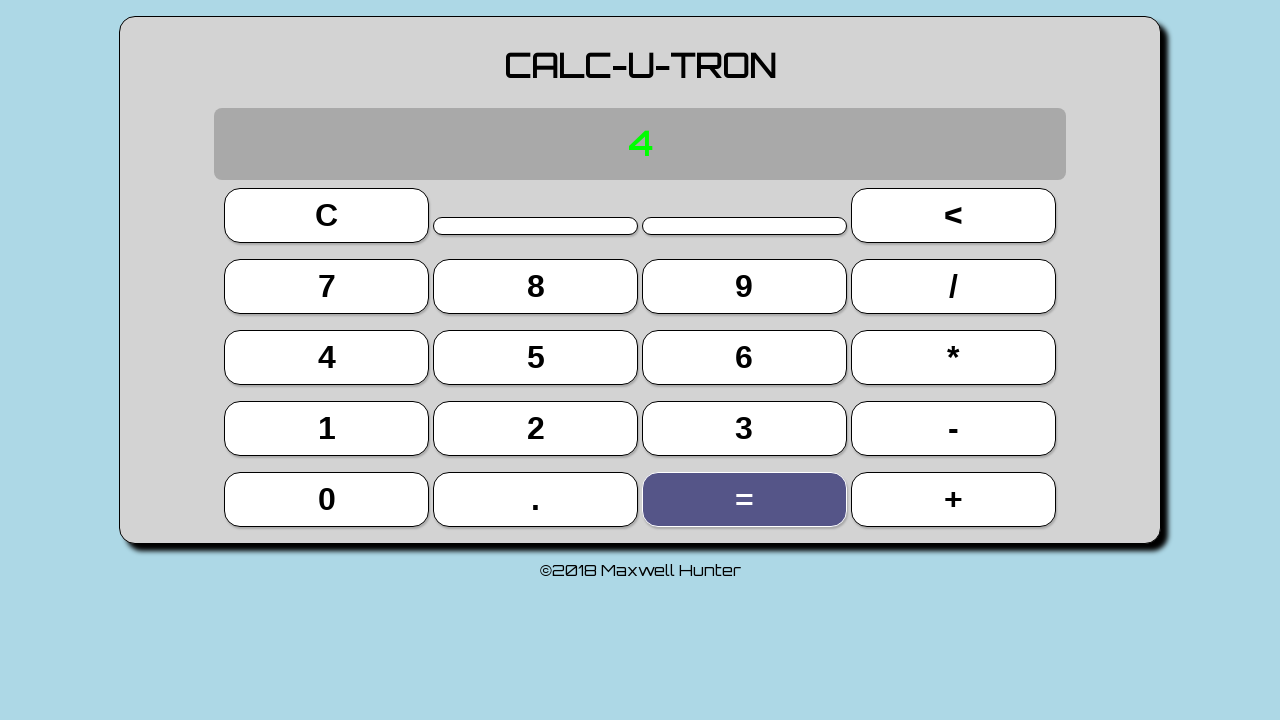

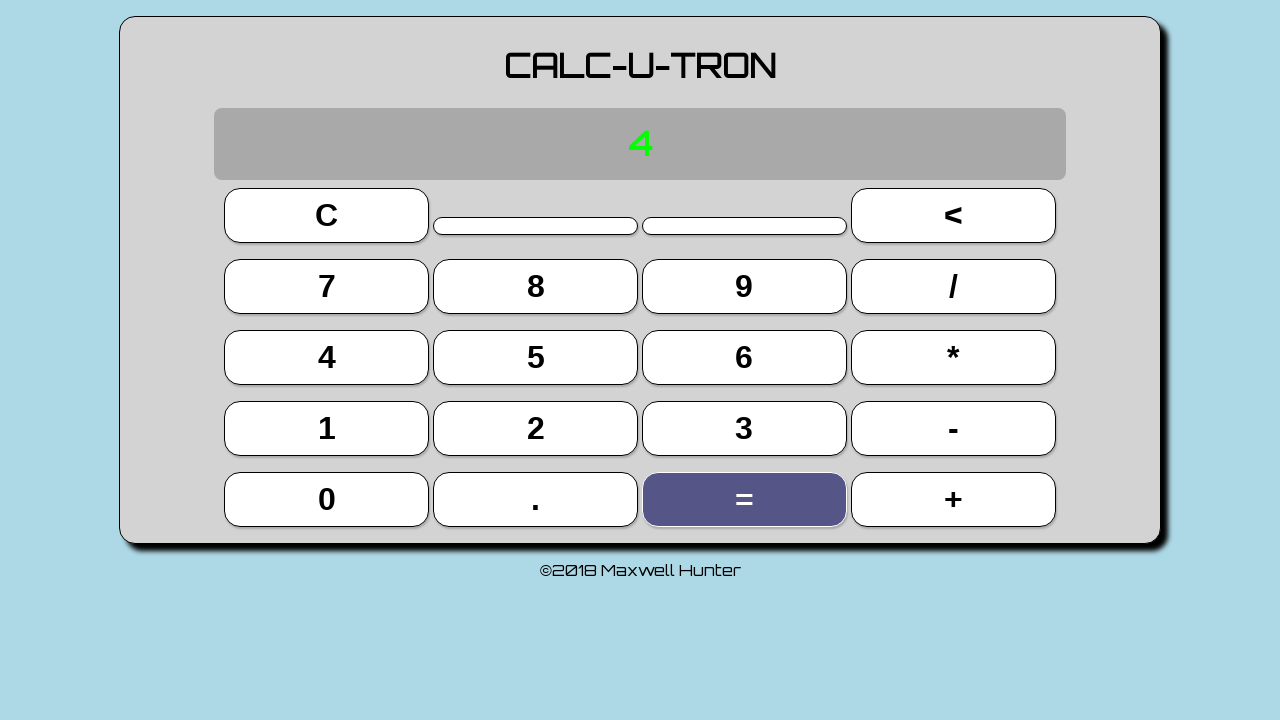